Tests JavaScript alert handling functionality including simple alerts, confirm dialogs, and prompt dialogs. Navigates to the JavaScript Alerts page, triggers each type of alert, and interacts with them (accept, dismiss, send text).

Starting URL: https://the-internet.herokuapp.com/

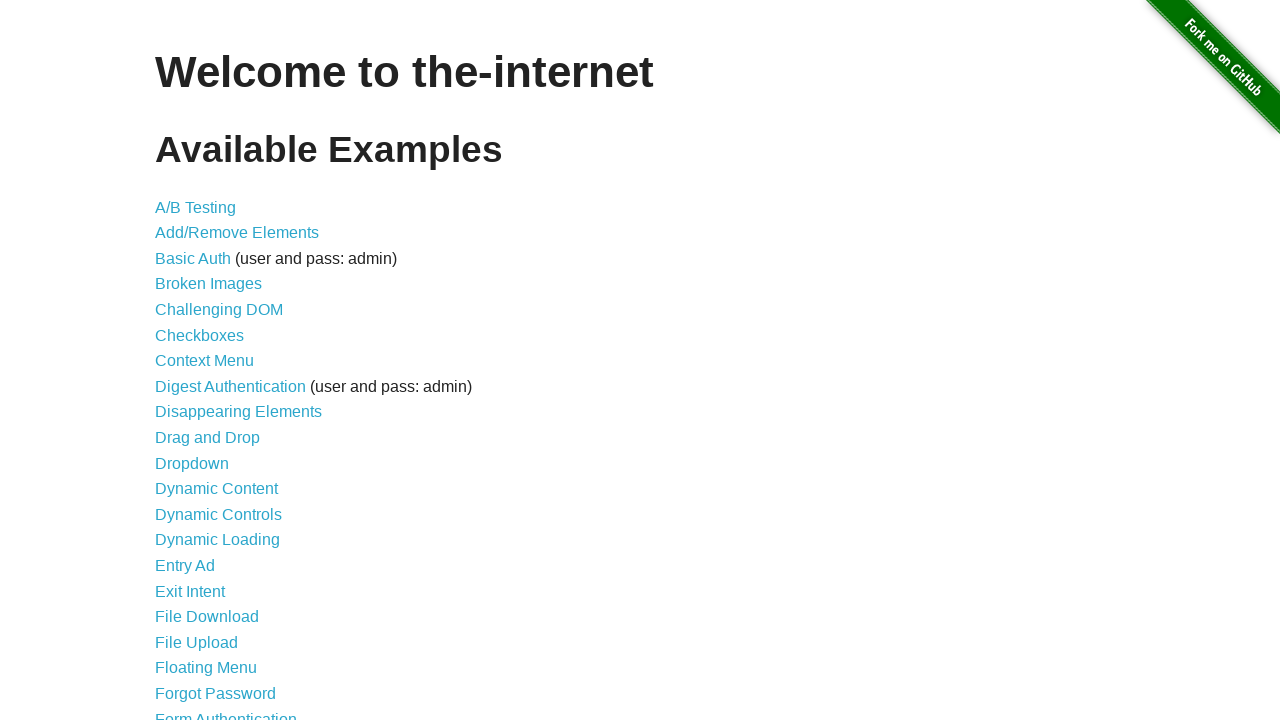

Clicked on JavaScript Alerts link at (214, 361) on text=JavaScript Alerts
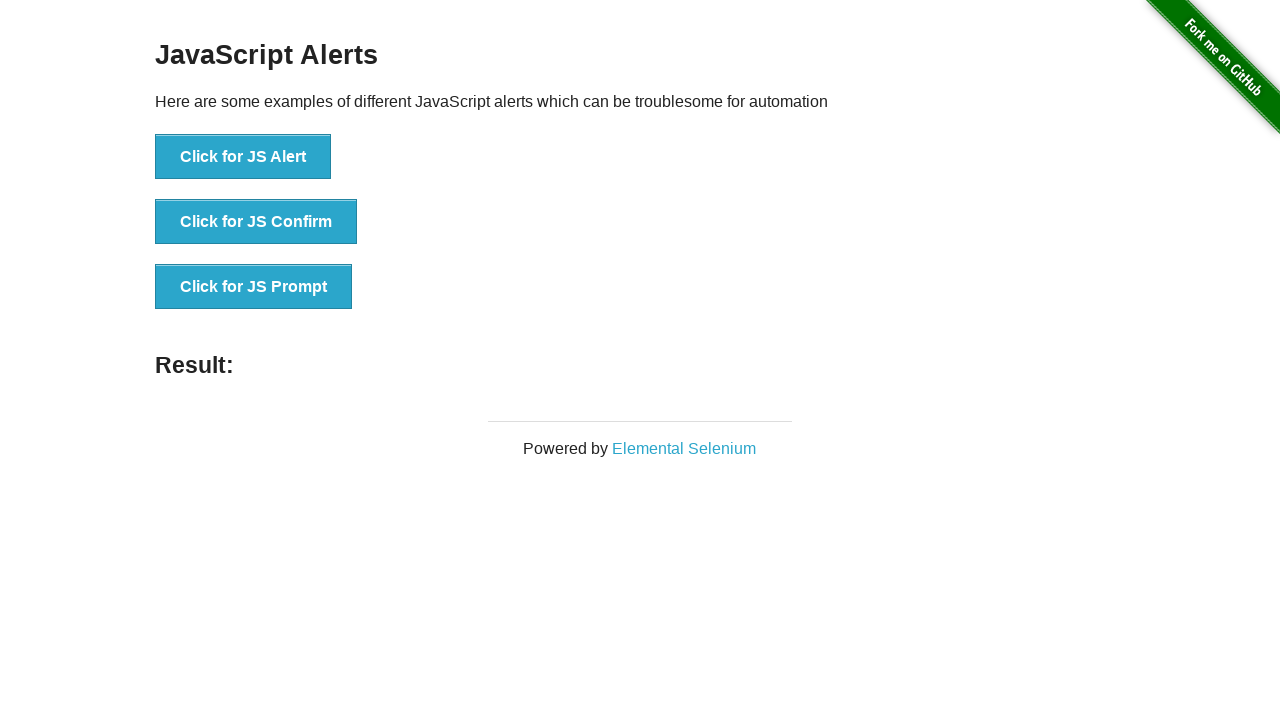

Clicked button to trigger first simple alert at (243, 157) on xpath=//button[text()='Click for JS Alert']
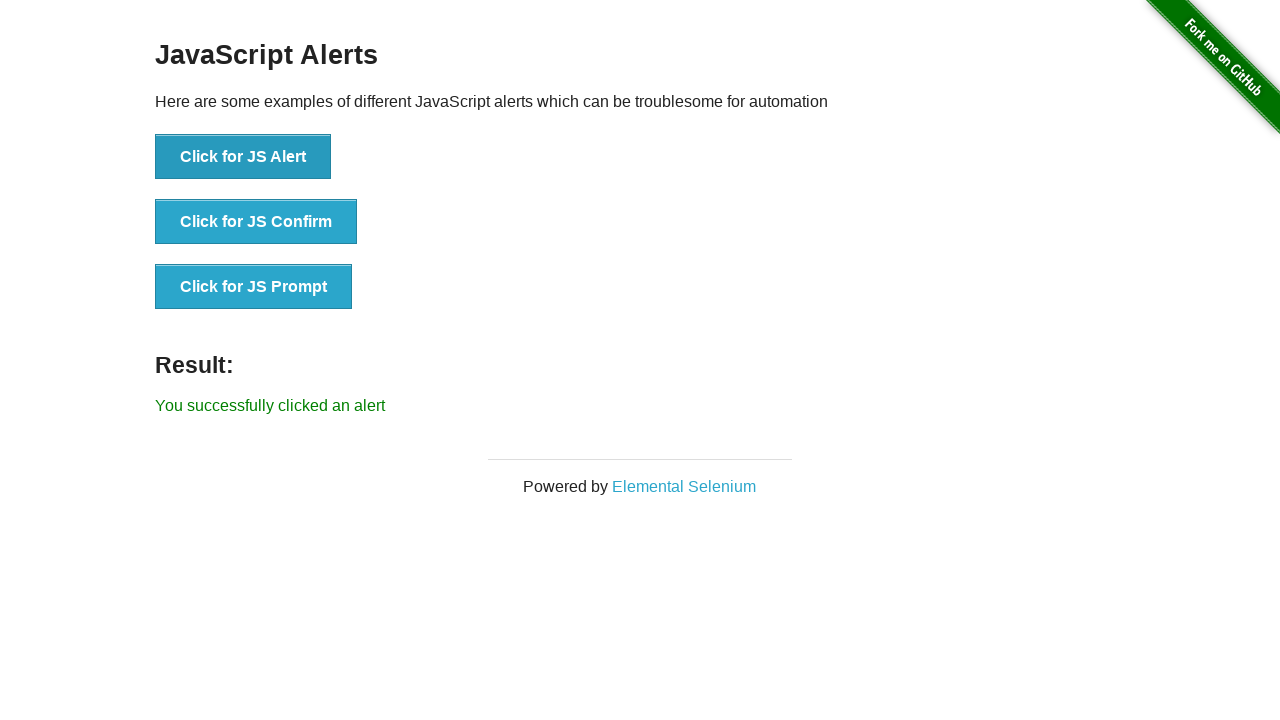

Set up dialog handler to accept alerts
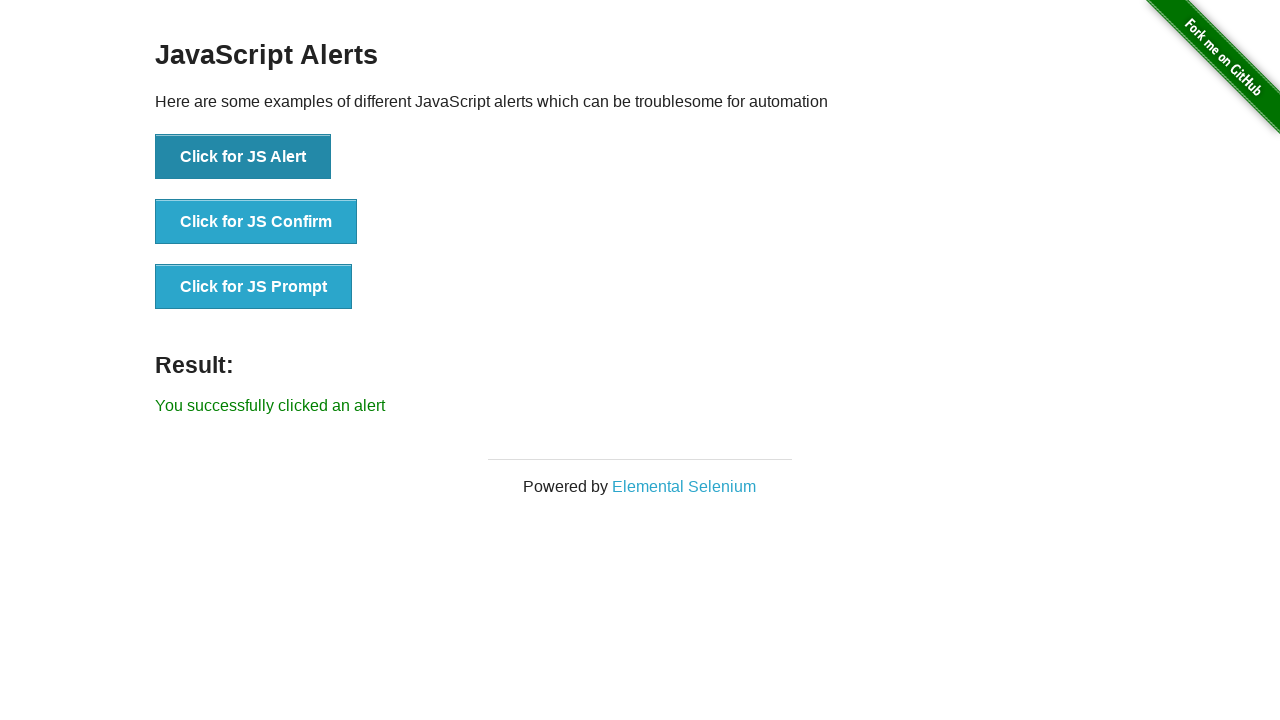

Clicked button to trigger alert again at (243, 157) on xpath=//button[text()='Click for JS Alert']
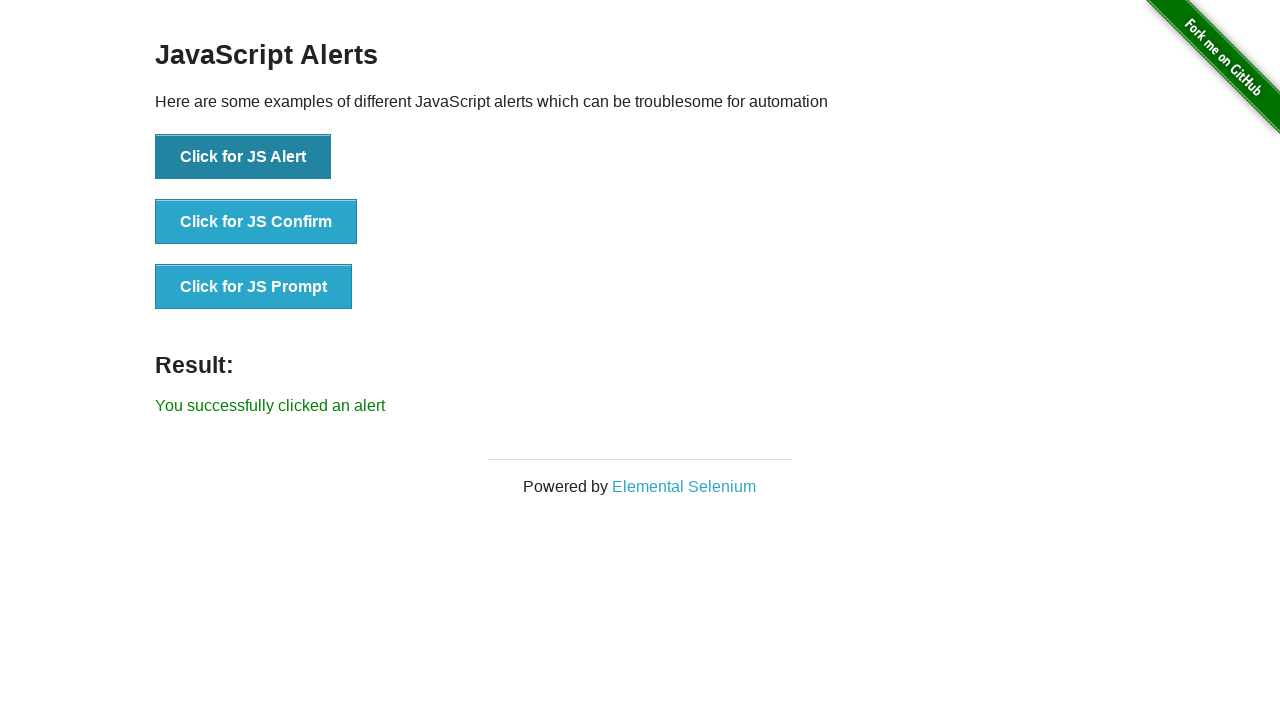

Set up one-time dialog handler to accept
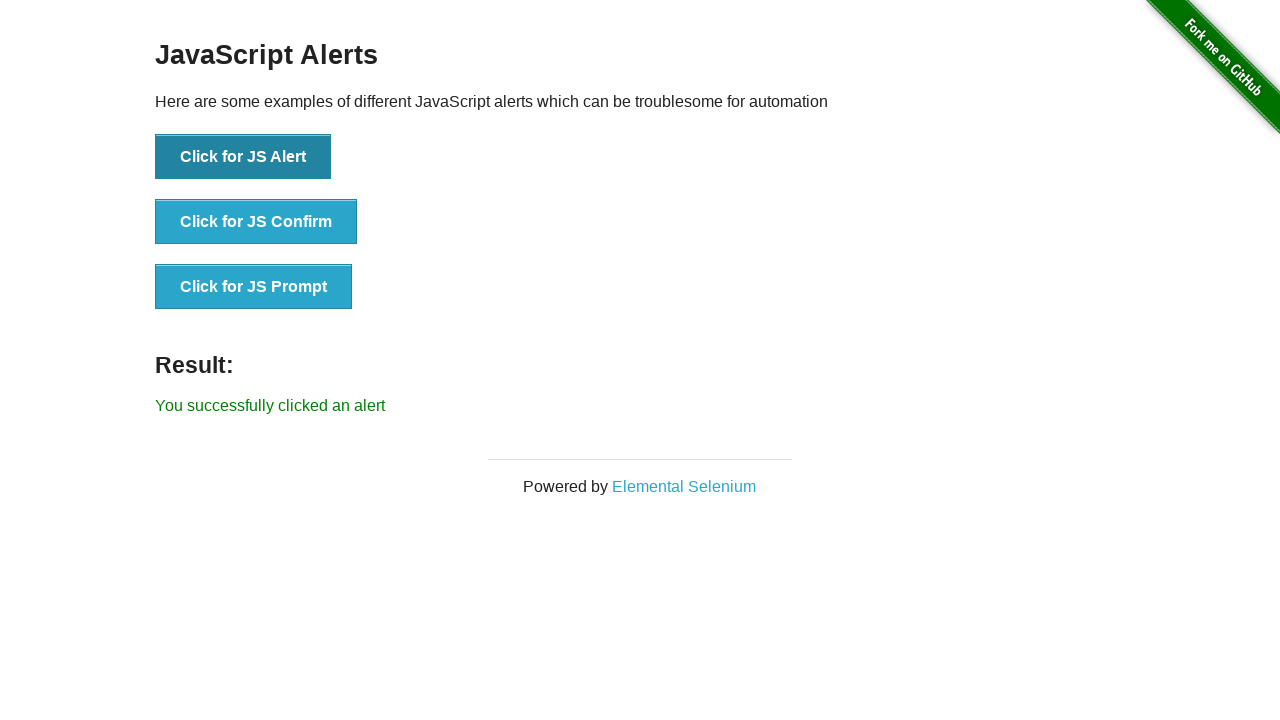

Clicked button to trigger simple alert and accepted it at (243, 157) on xpath=//button[text()='Click for JS Alert']
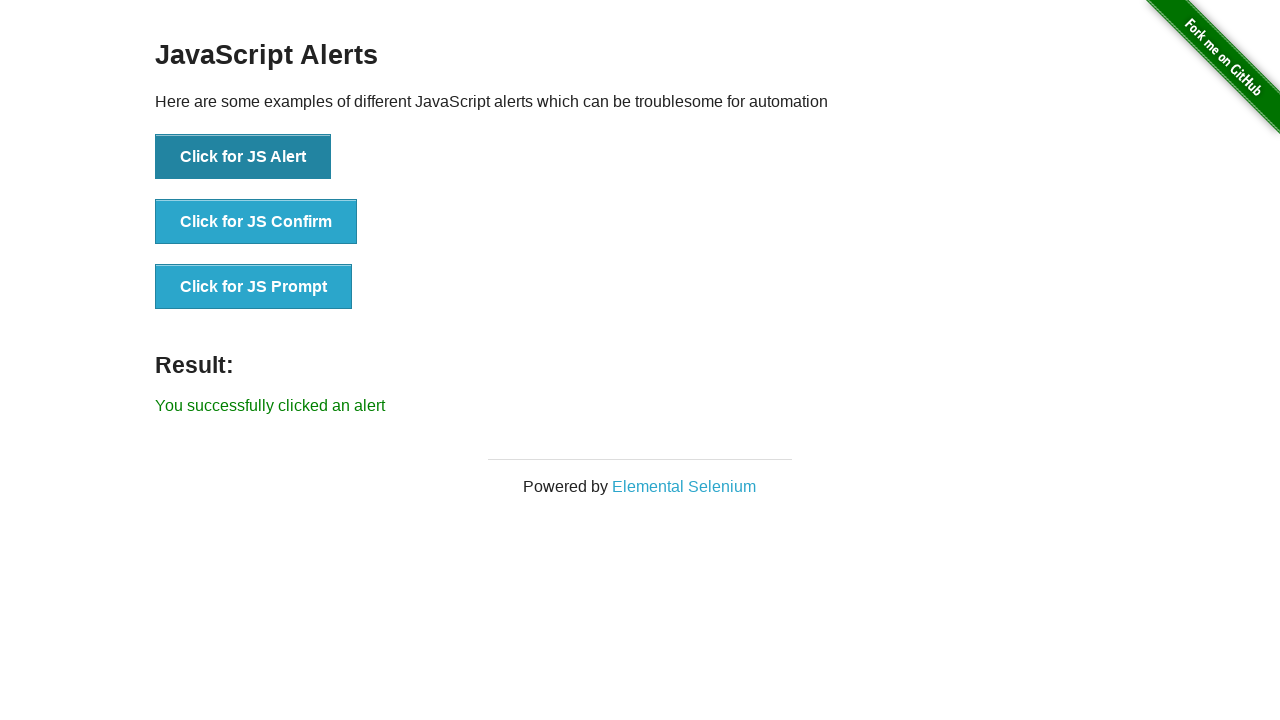

Set up one-time dialog handler to dismiss confirm dialog
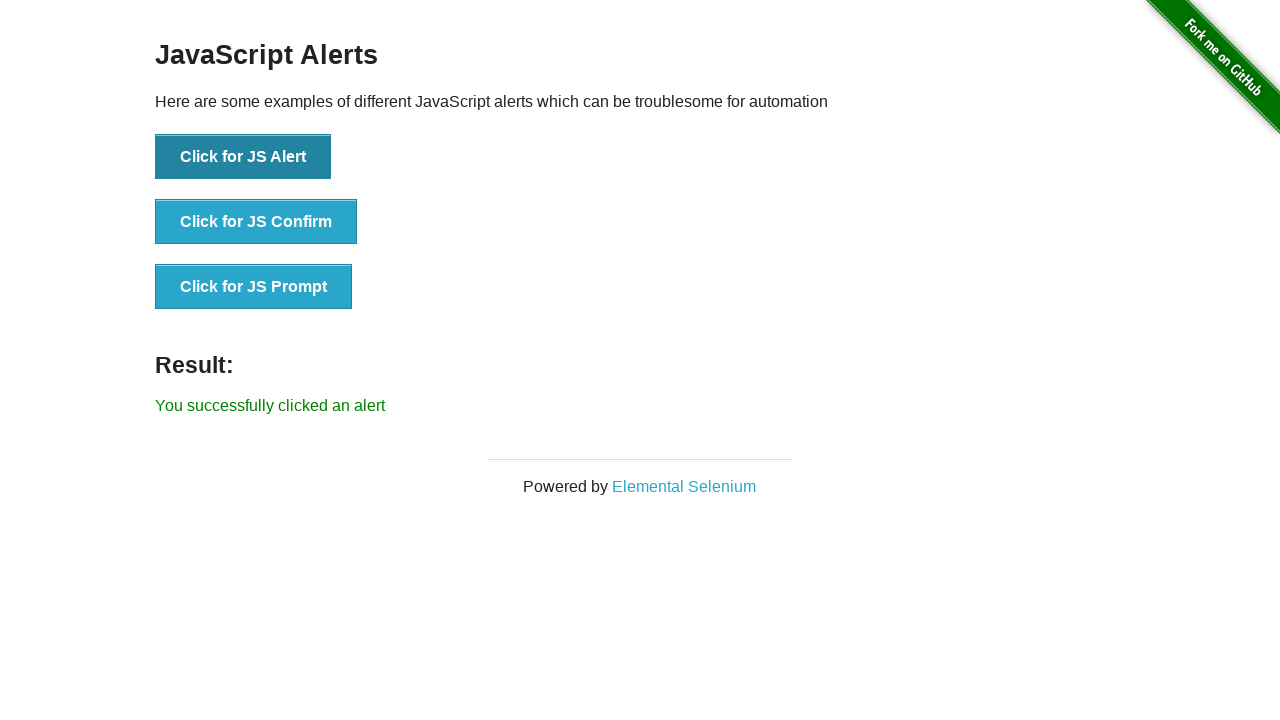

Clicked button to trigger confirm alert and dismissed it at (256, 222) on button[onclick='jsConfirm()']
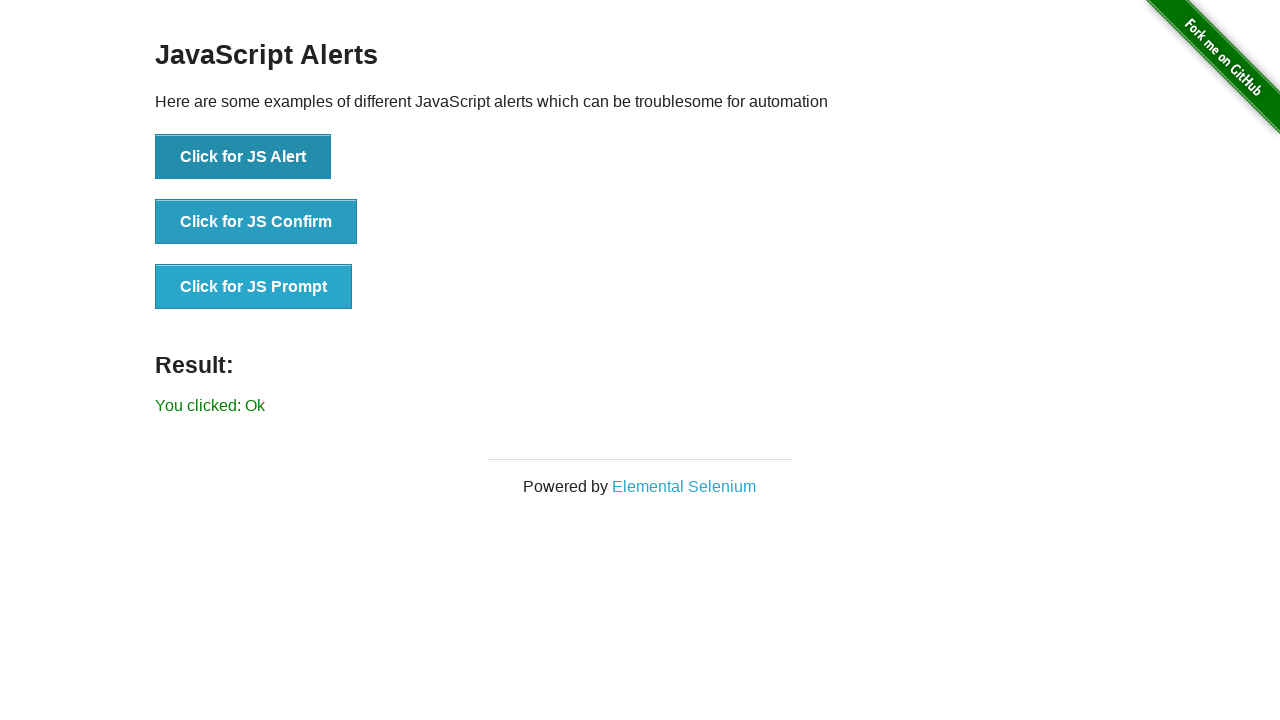

Set up one-time dialog handler to send text to prompt
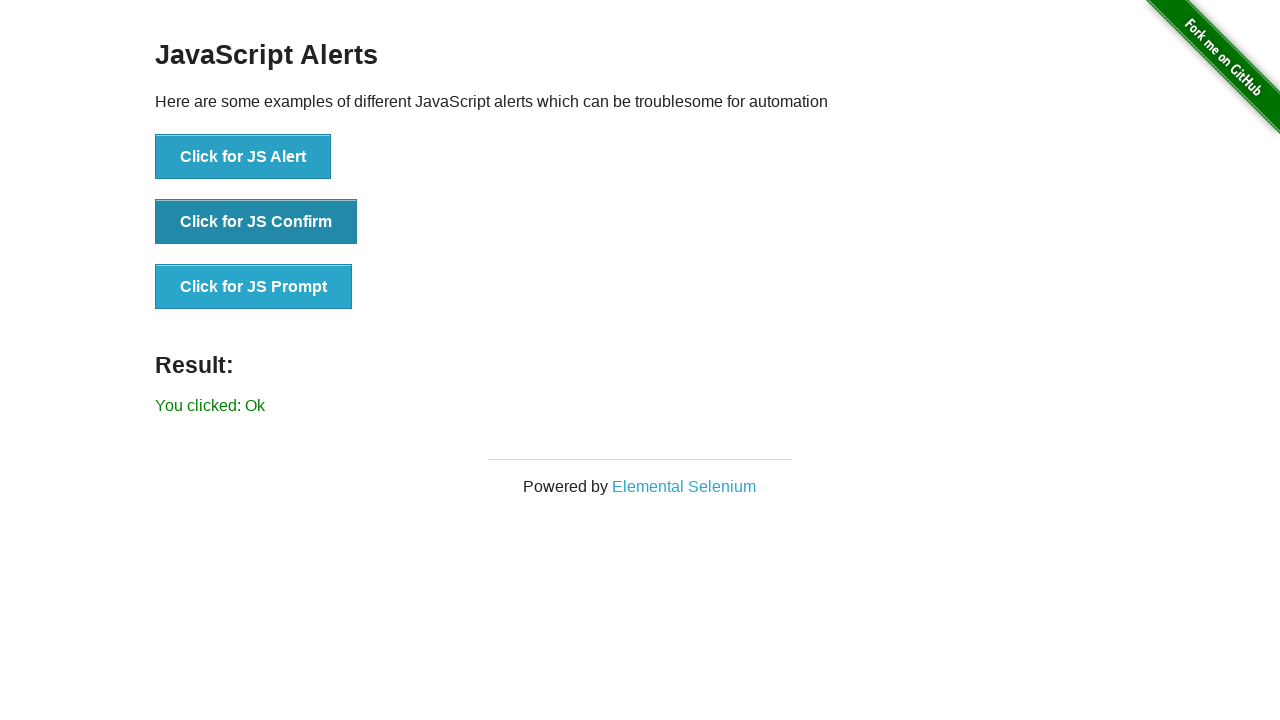

Clicked button to trigger prompt alert and sent text 'Hello From Batch 8' at (254, 287) on xpath=//button[text()='Click for JS Prompt']
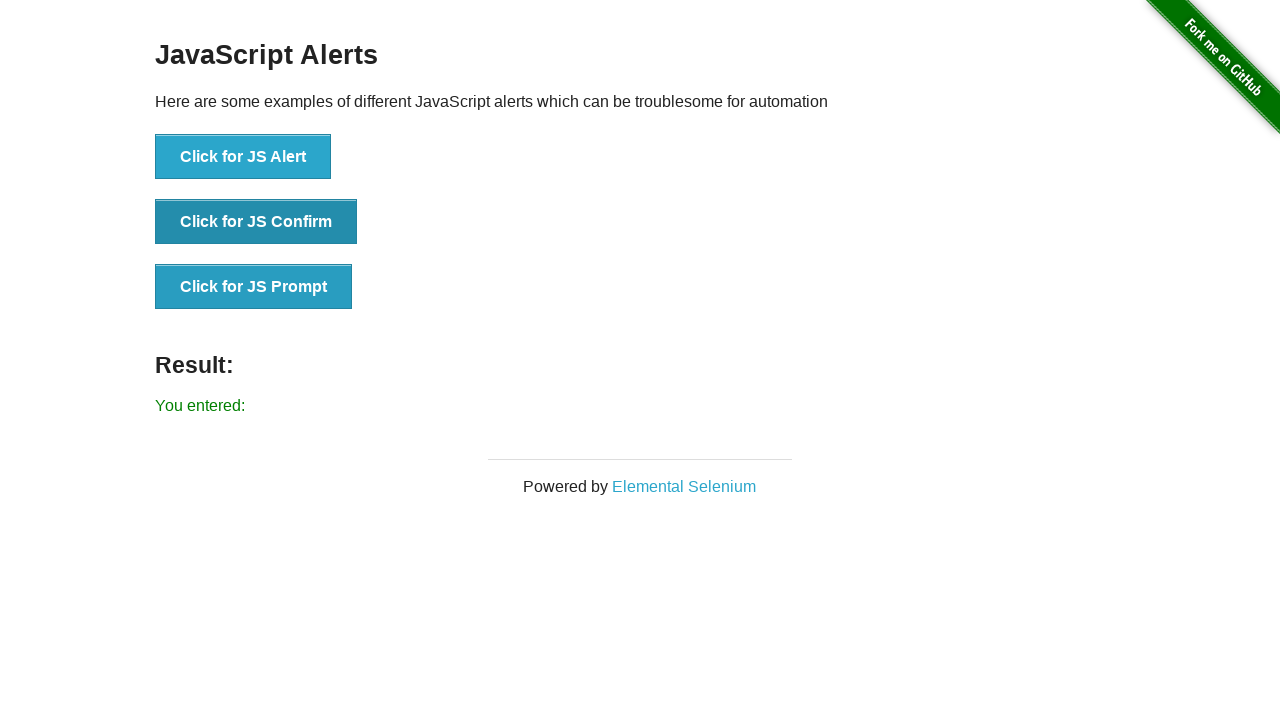

Waited for result element to appear
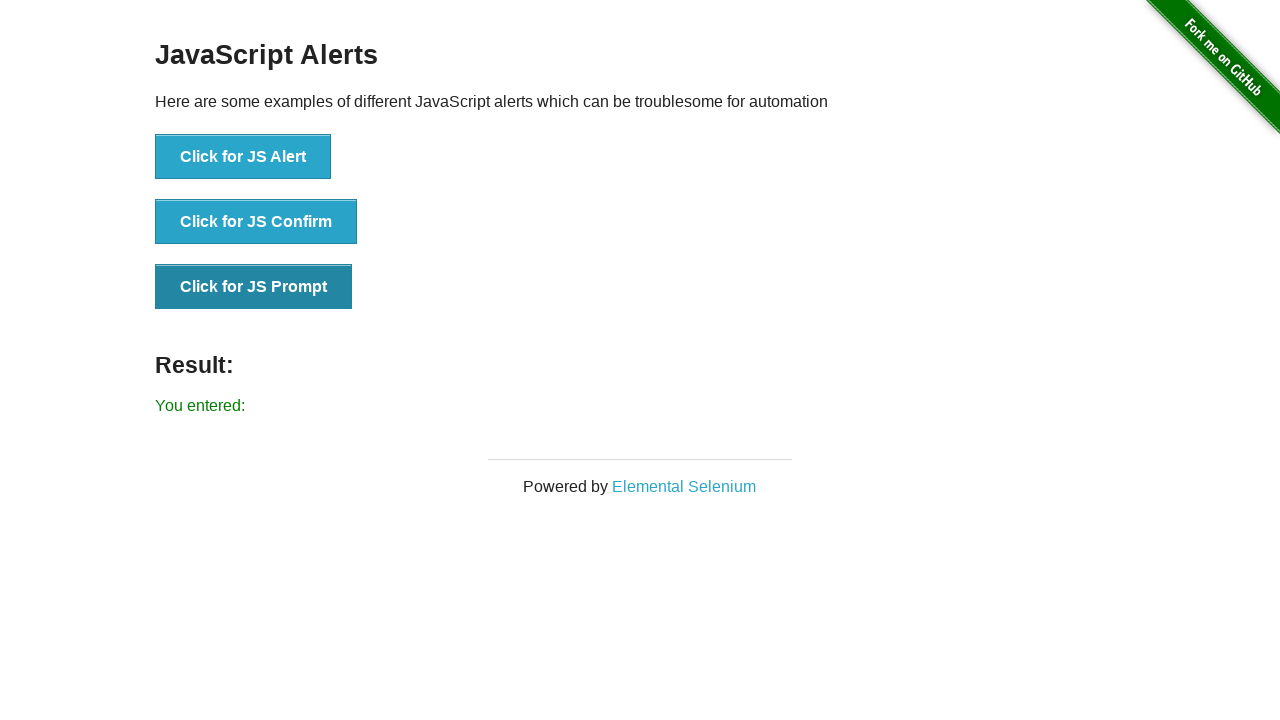

Retrieved result text: 'You entered: '
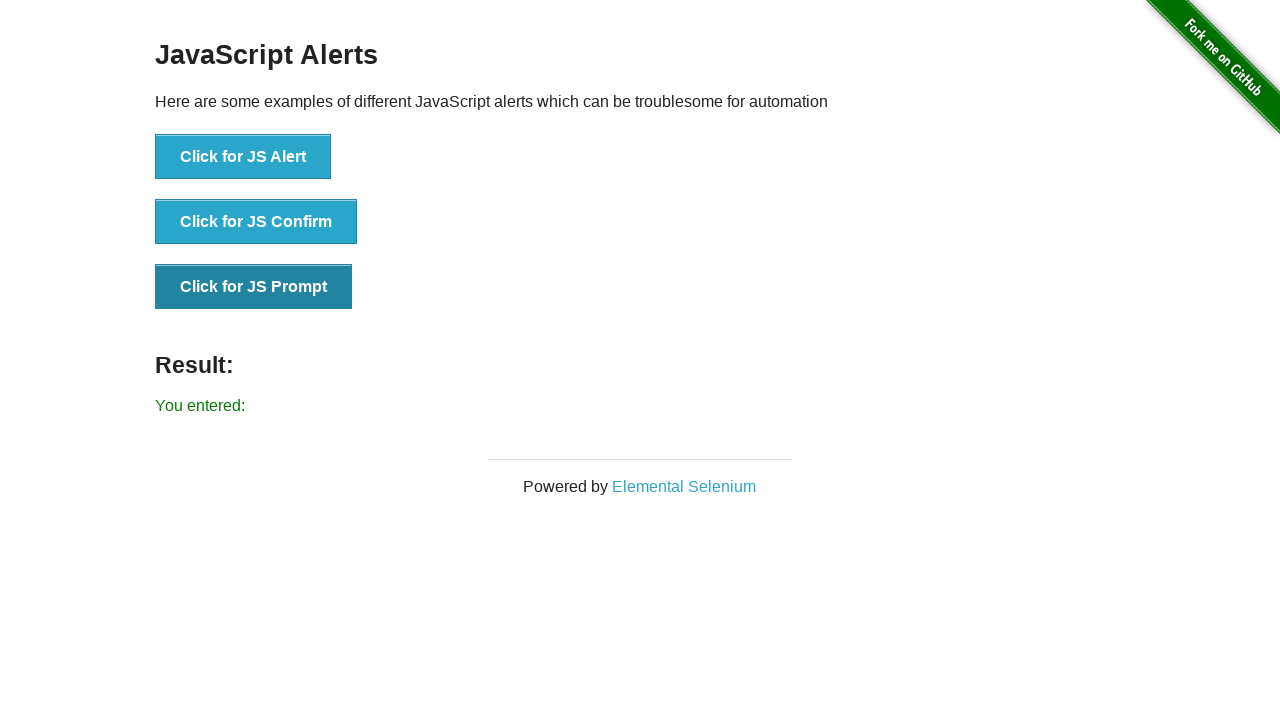

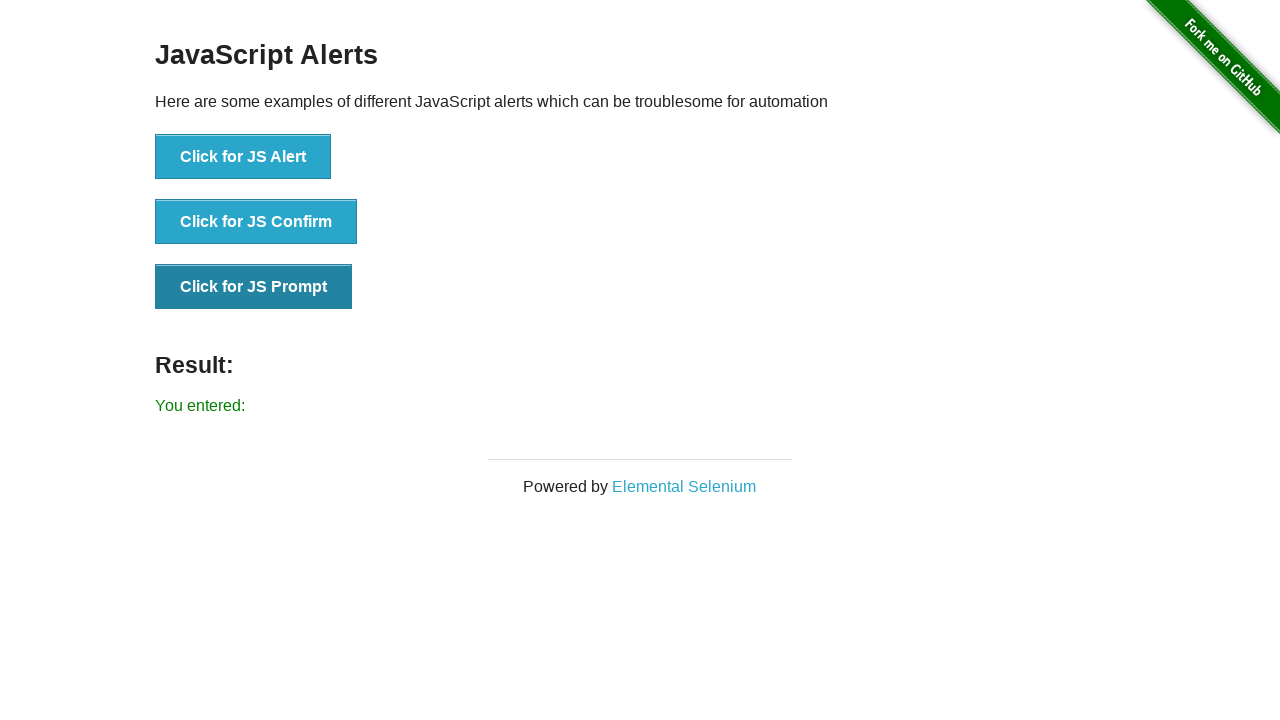